Tests the add/remove elements functionality by clicking an "Add Element" button to create a delete button, verifying it appears, then clicking the delete button to remove it and verifying it's gone.

Starting URL: https://the-internet.herokuapp.com/add_remove_elements/

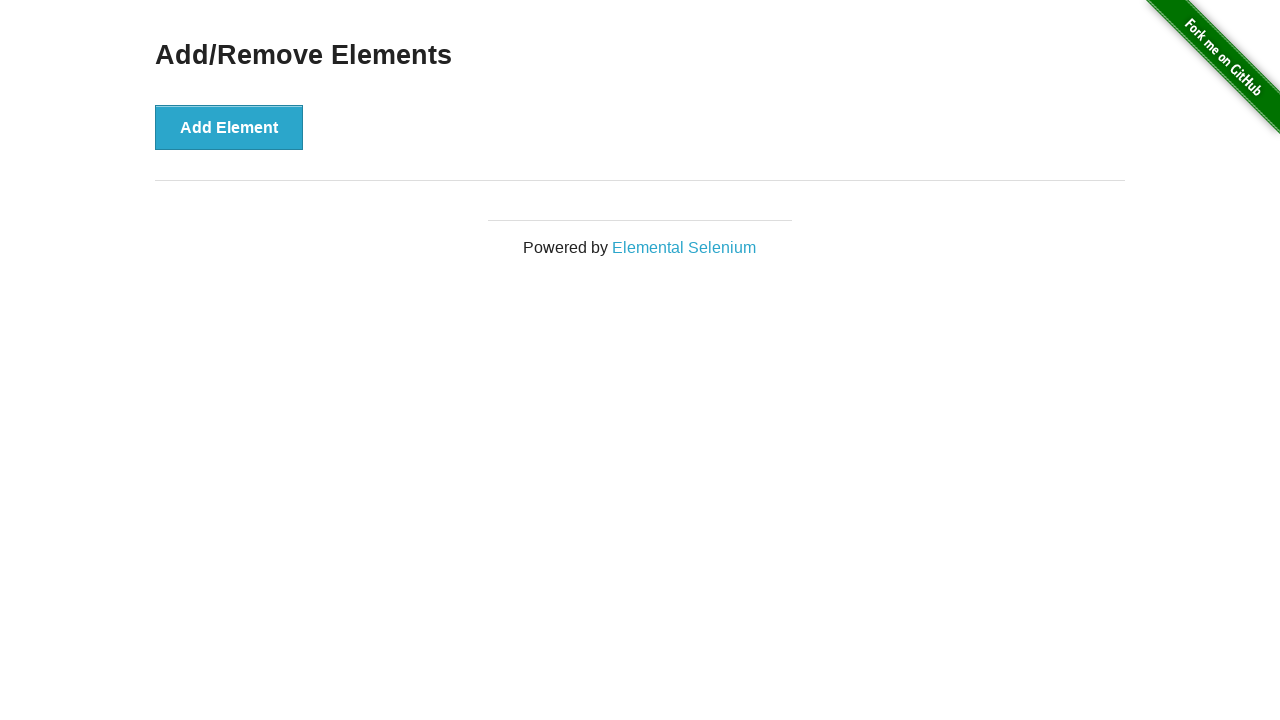

Verified delete button does not exist initially
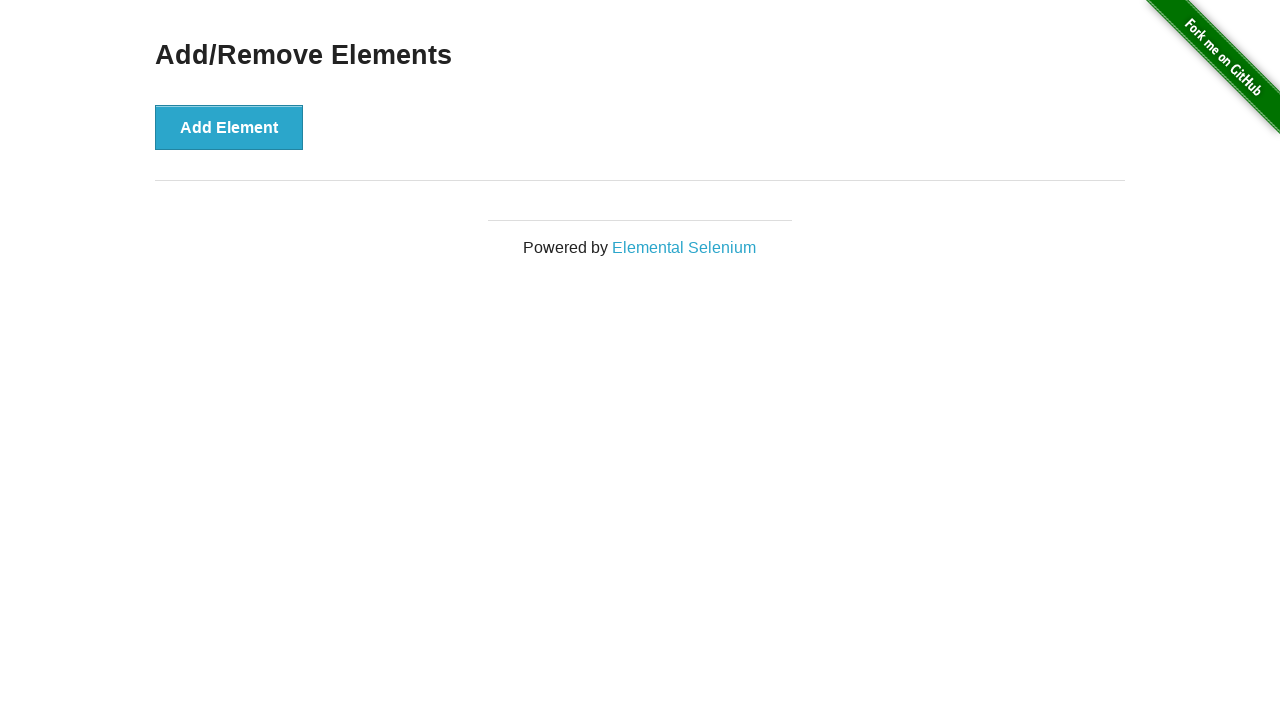

Clicked the Add Element button at (229, 127) on #content > div > button
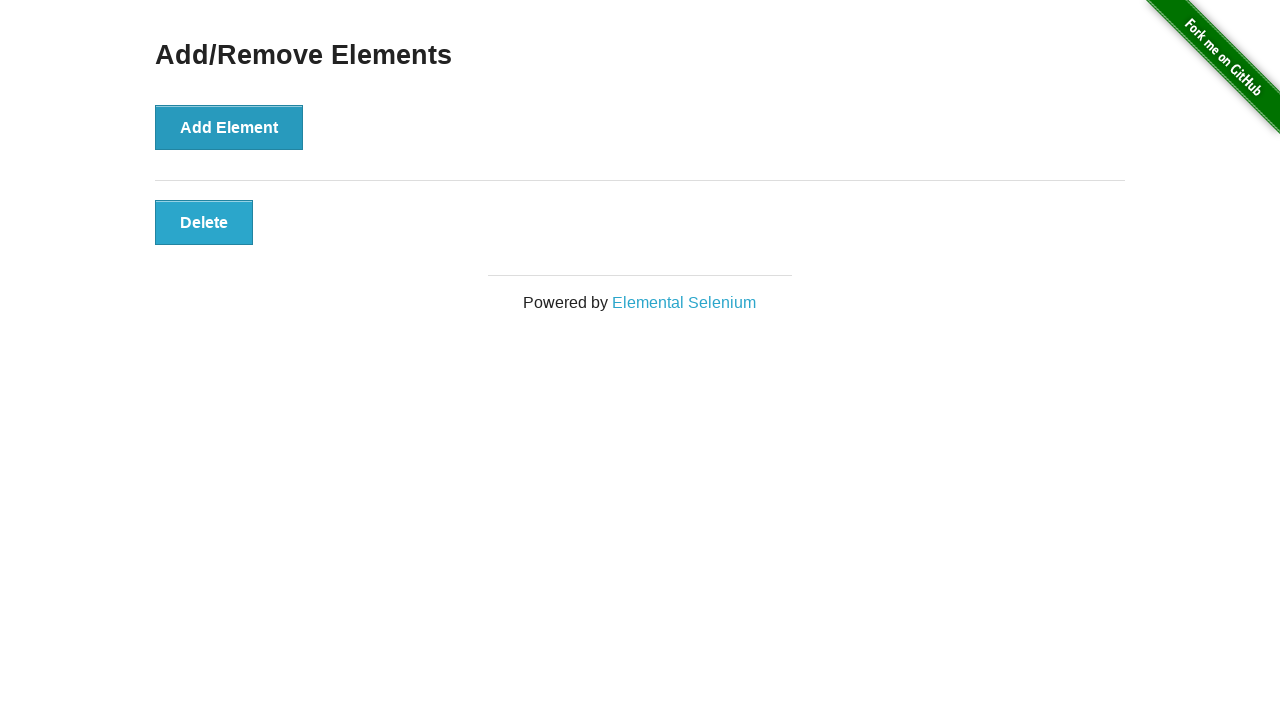

Delete button appeared on page
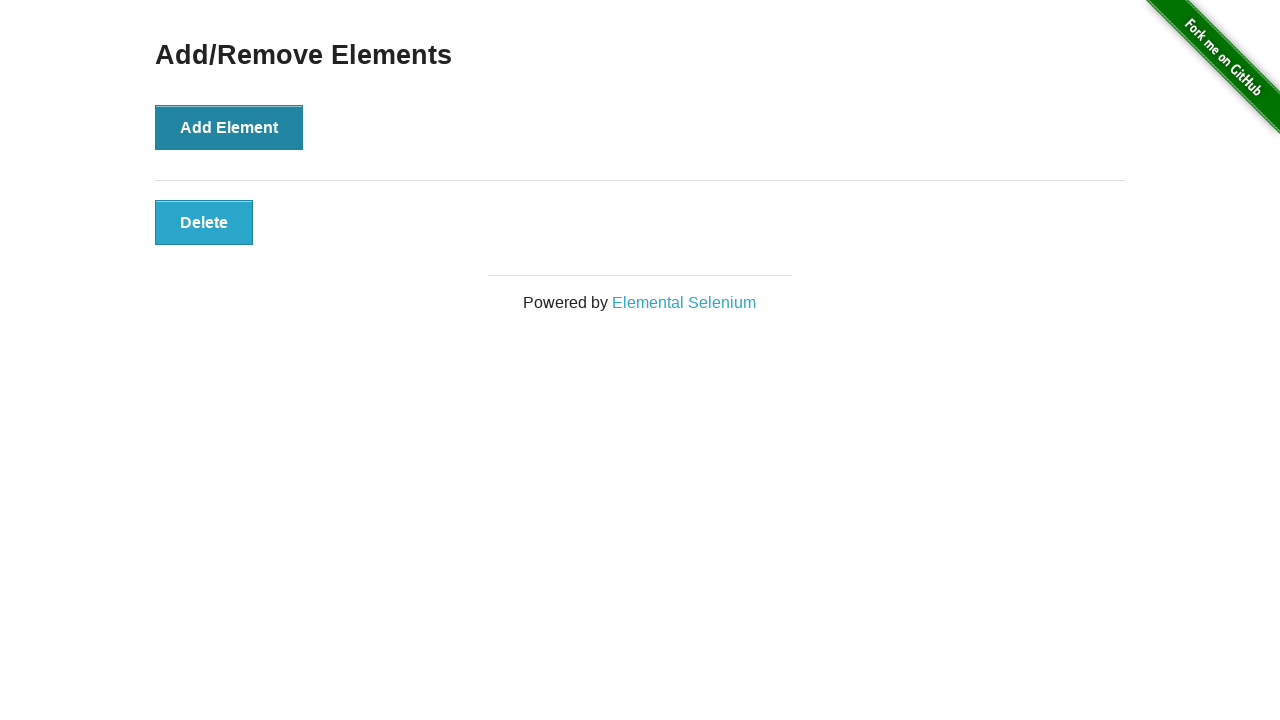

Verified delete button has correct text 'Delete'
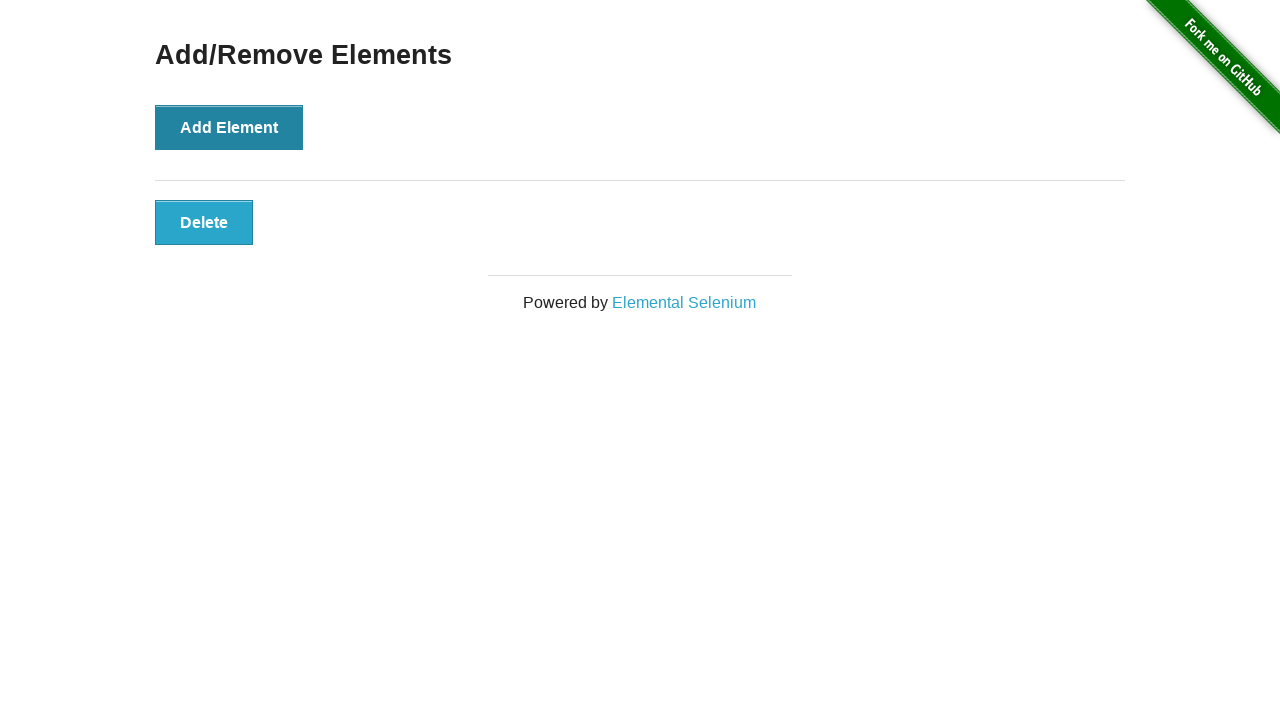

Clicked the delete button to remove the element at (204, 222) on #elements > button
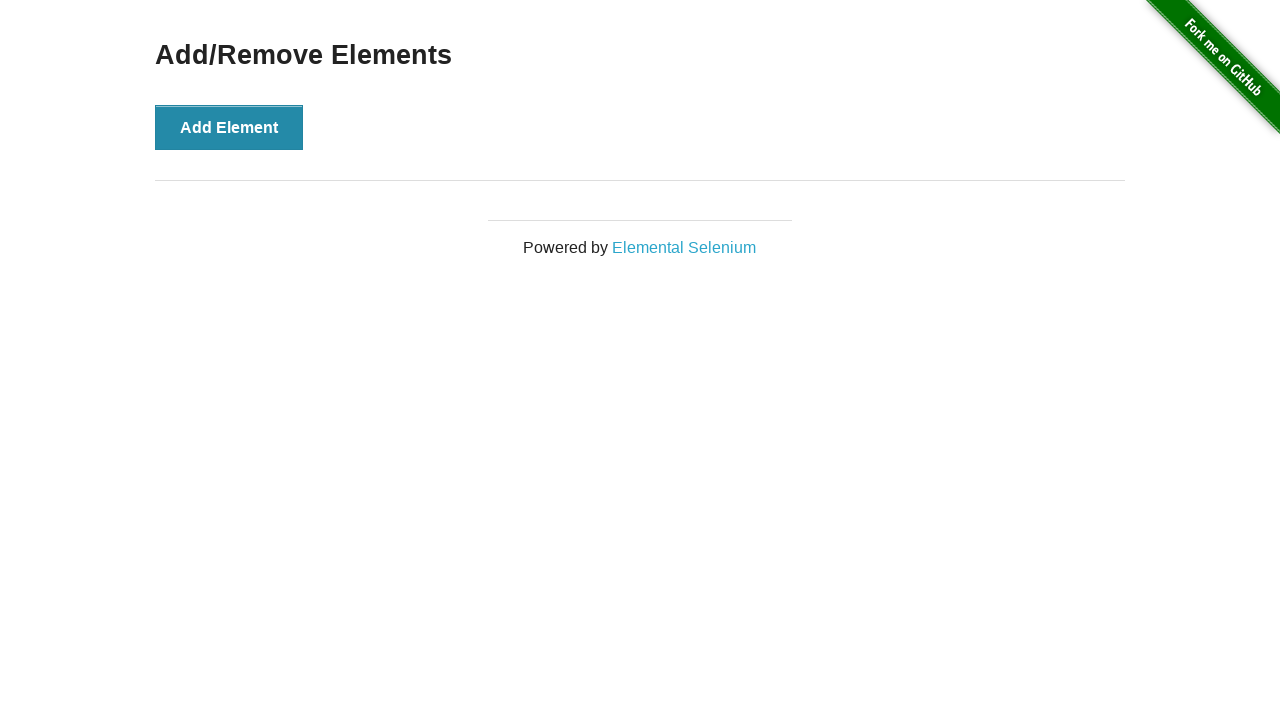

Waited for element removal to complete
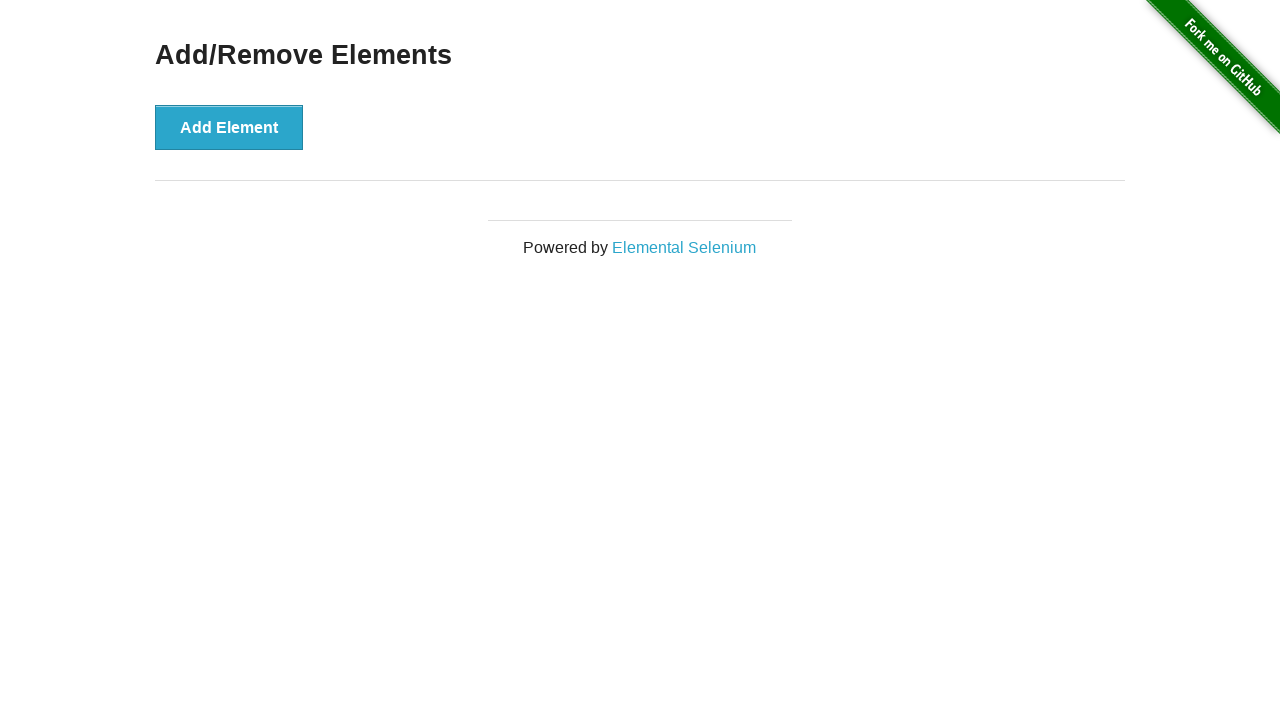

Verified delete button no longer exists after removal
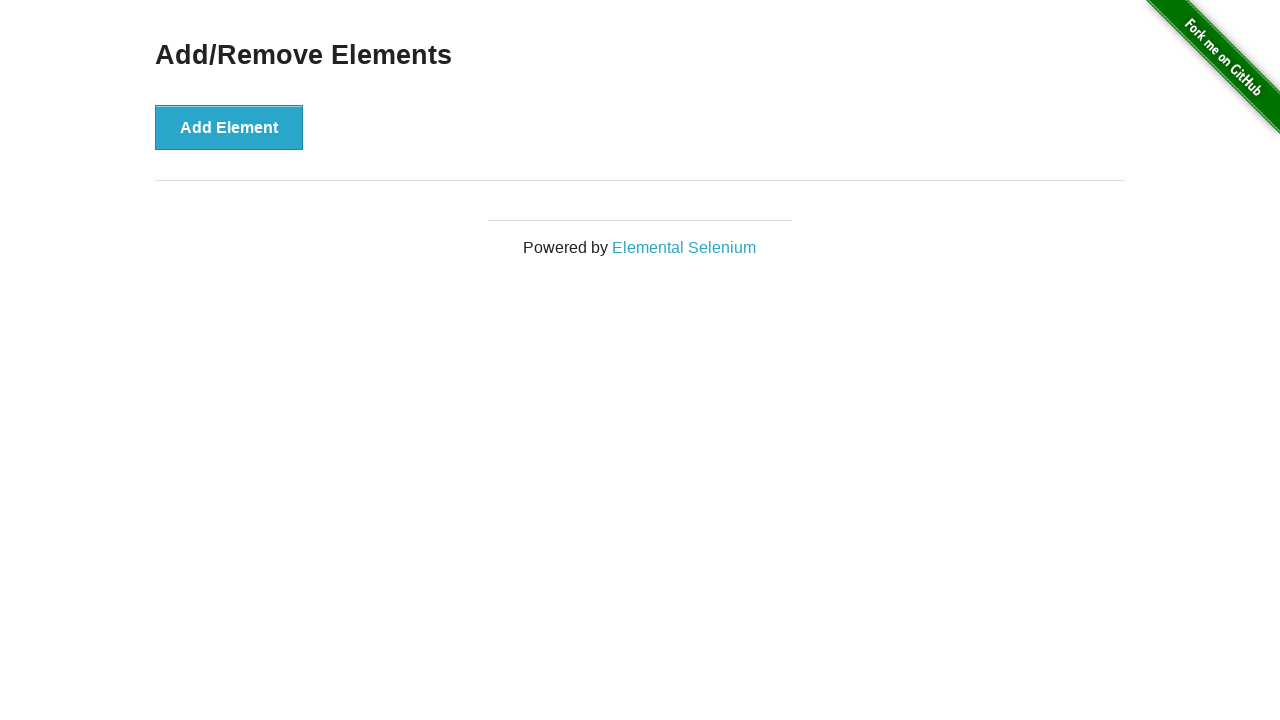

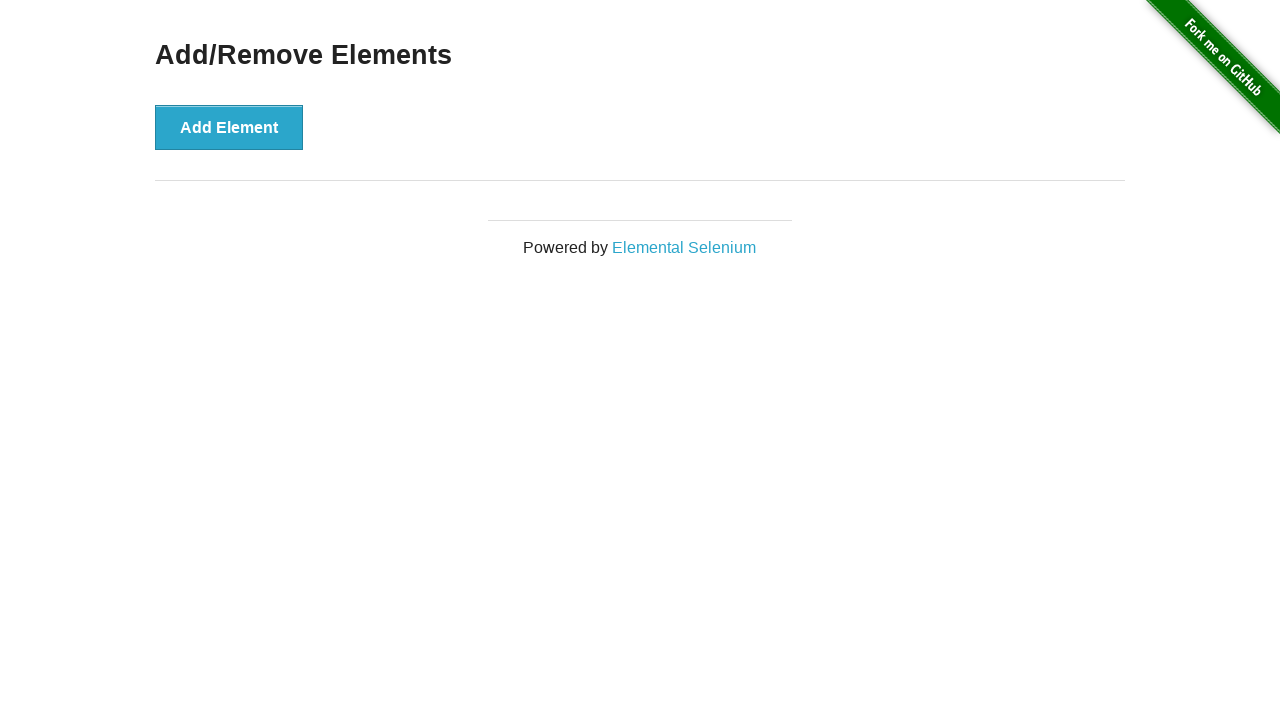